Tests a complete e-commerce checkout flow by adding an HTML5 product to cart, proceeding to checkout, filling in billing details (name, email, phone, address, country, city, postcode), selecting check payment method, and placing the order.

Starting URL: https://practice.automationtesting.in

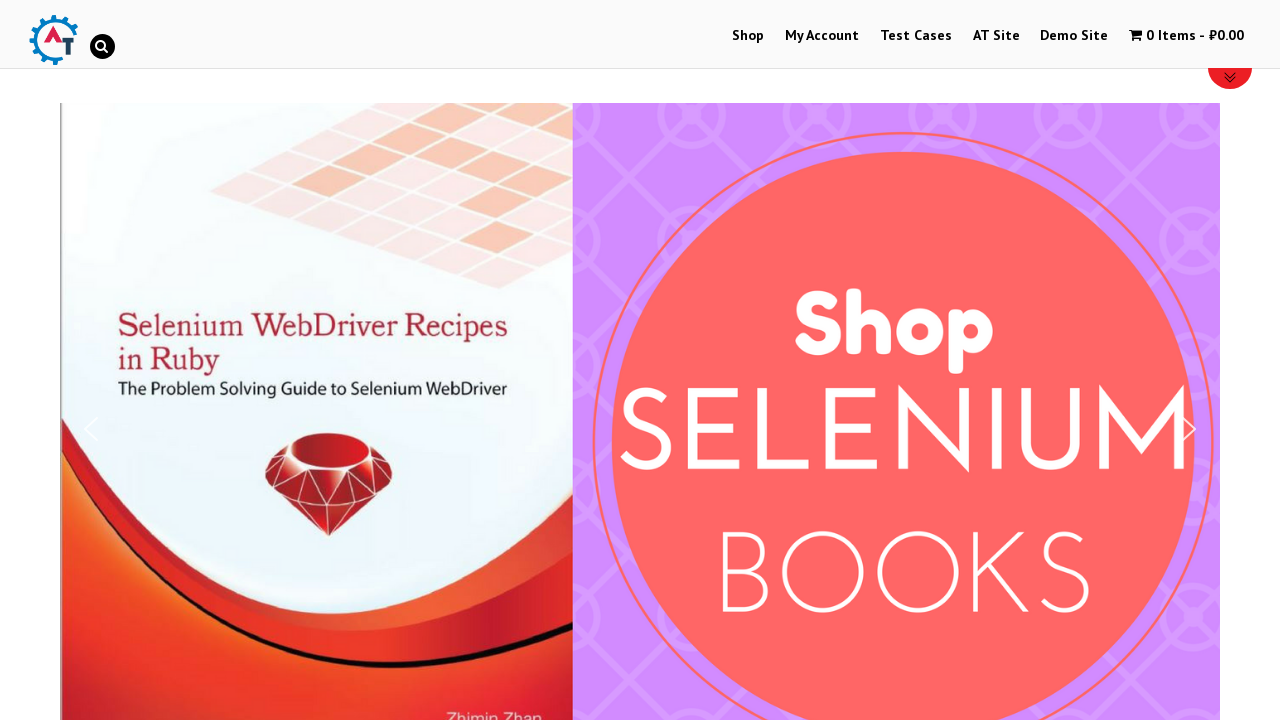

Clicked on Shop menu at (748, 36) on #menu-item-40
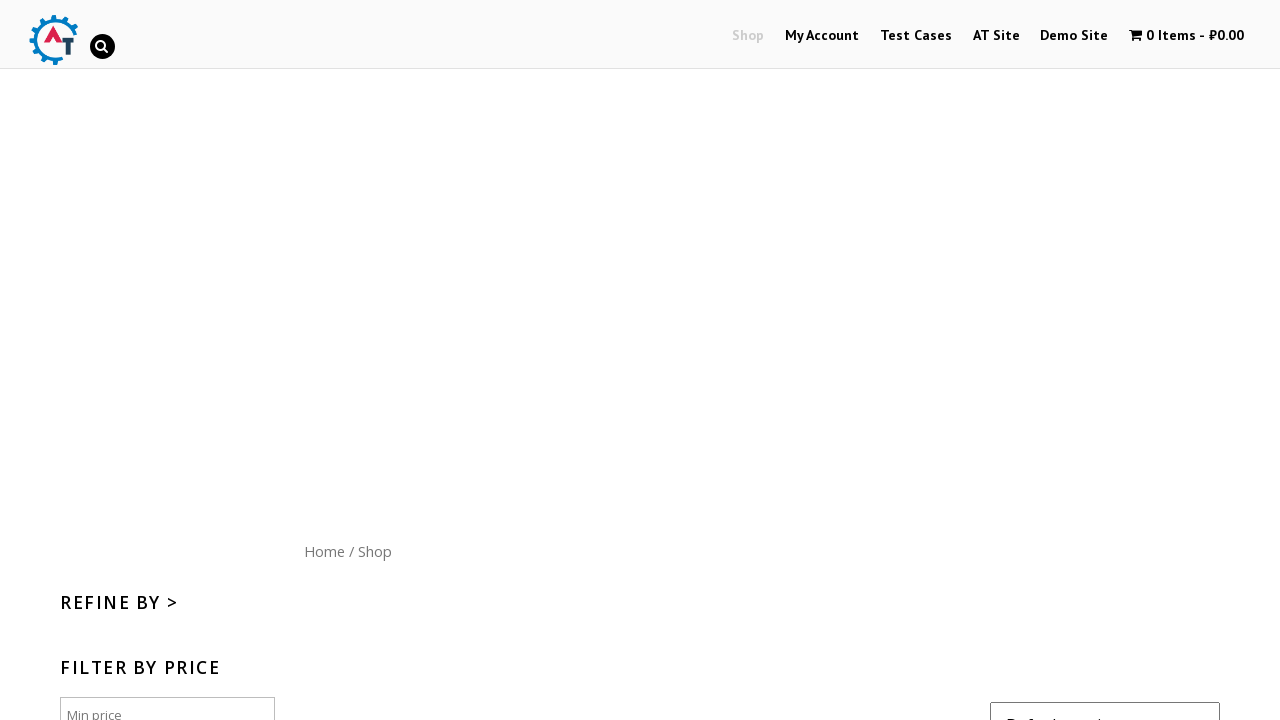

Scrolled down 600px to view products
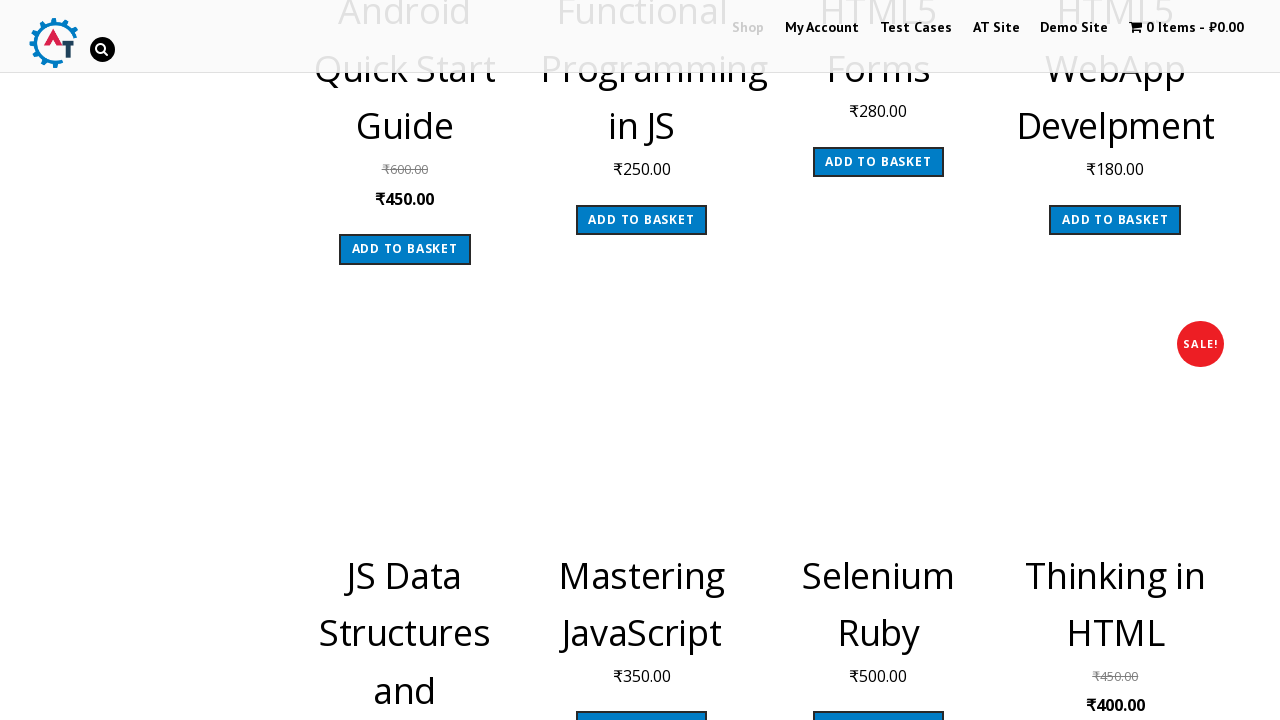

Added HTML5 product to cart at (1115, 220) on [data-product_id='182']
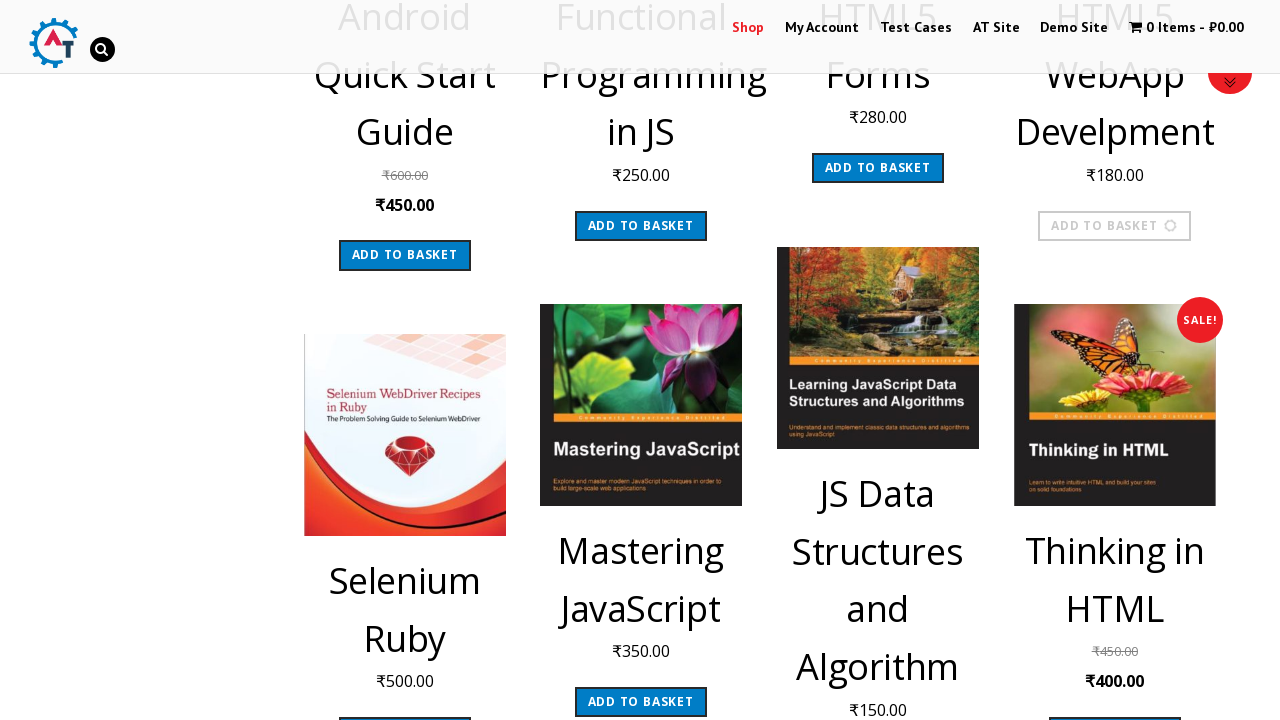

Waited 3 seconds for cart to update
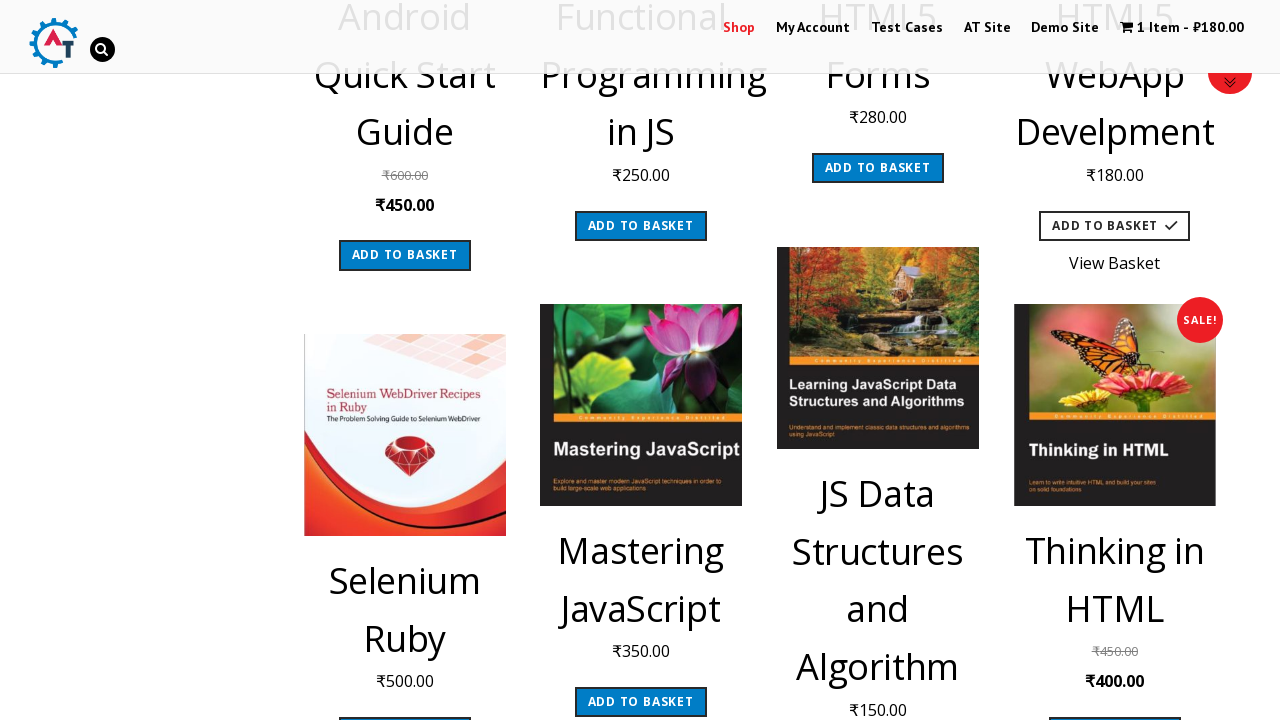

Clicked on cart/basket icon at (1182, 28) on .wpmenucart-contents
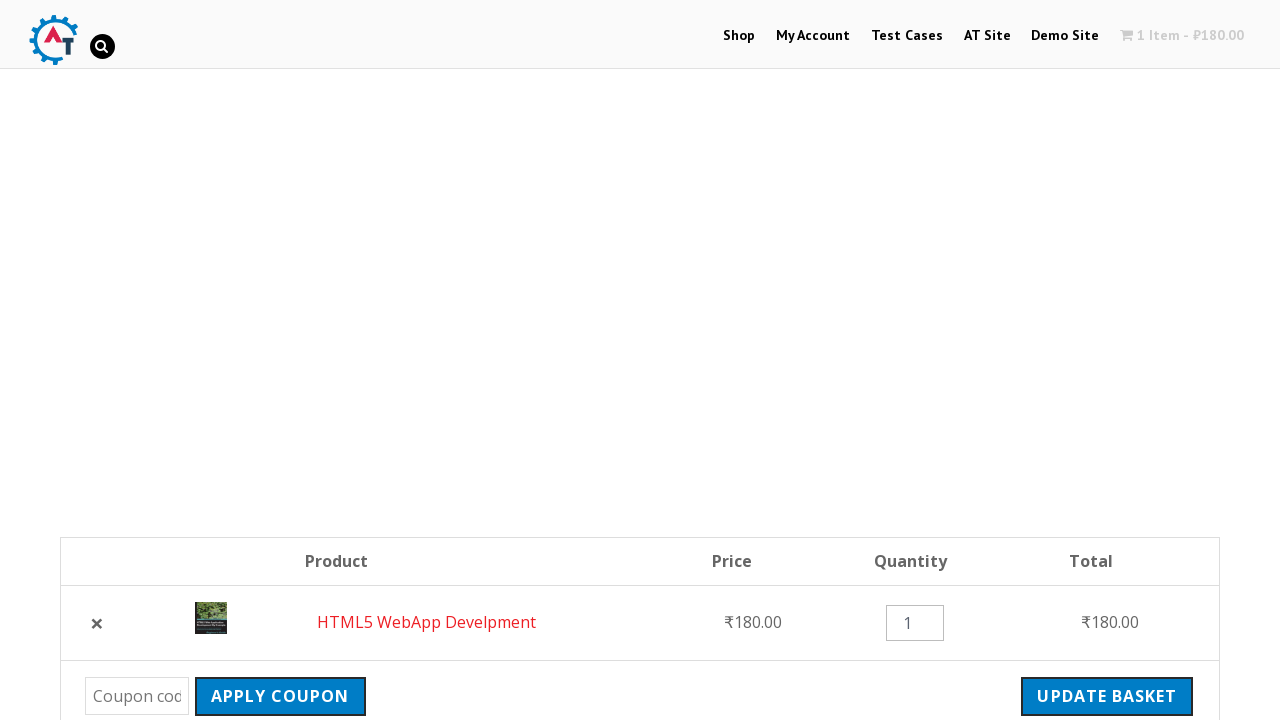

Waited 3 seconds for cart page to load
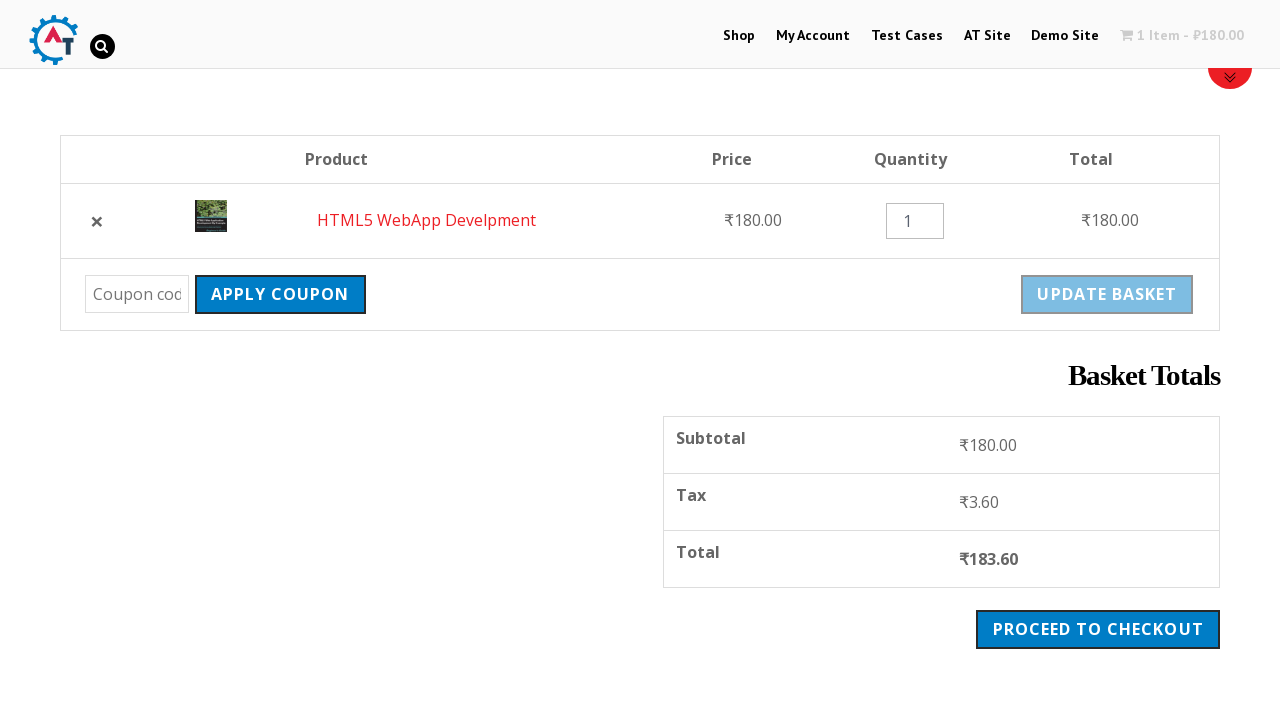

Checkout button became visible
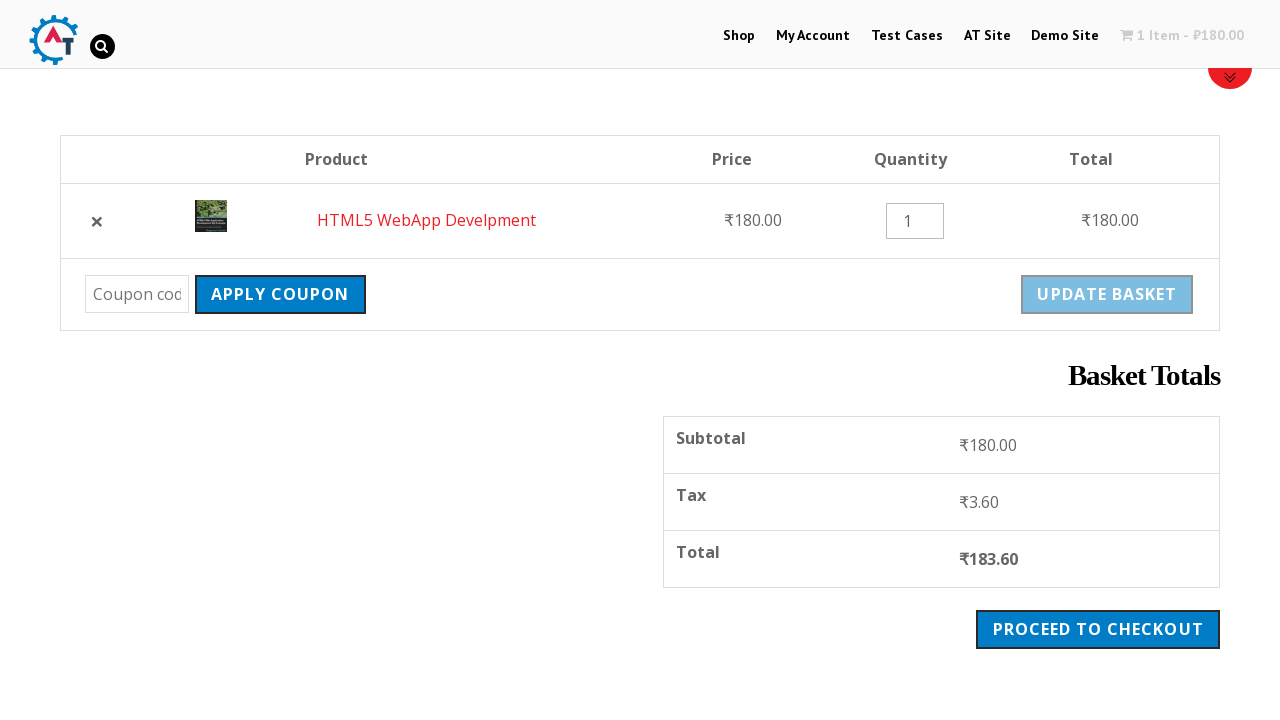

Clicked Proceed to Checkout button at (1098, 629) on .checkout-button
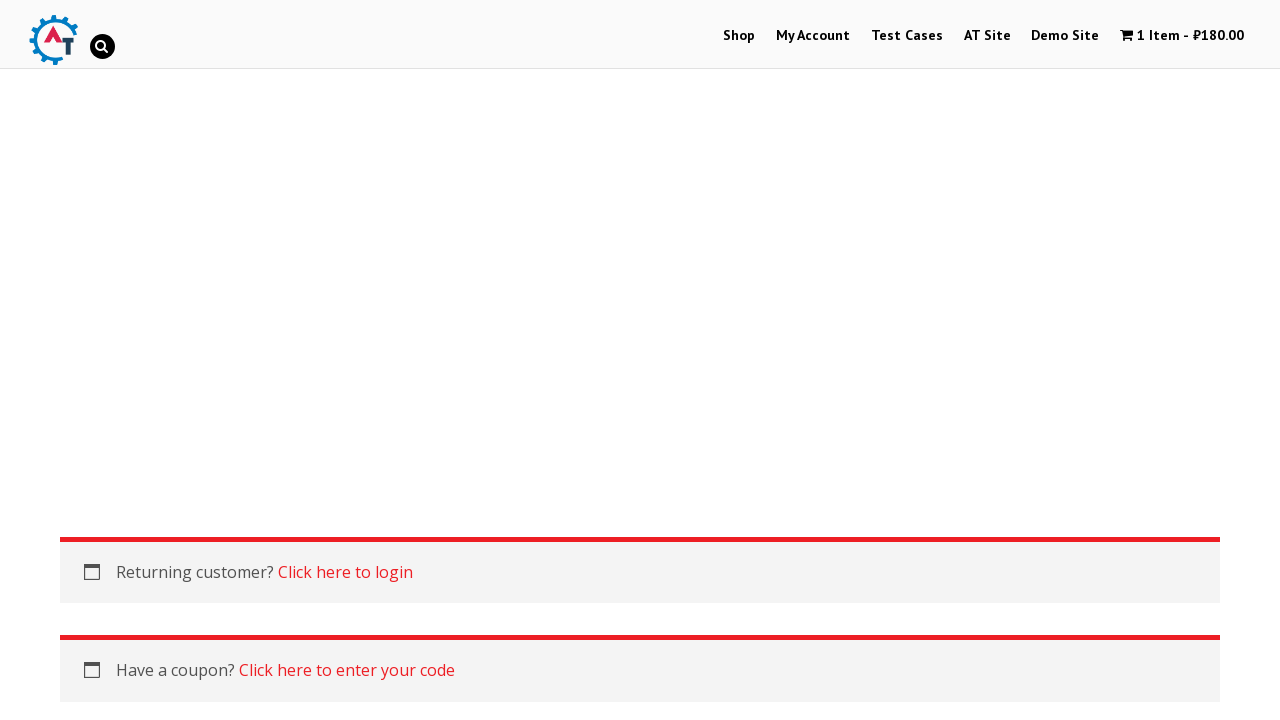

Billing form first name field became visible
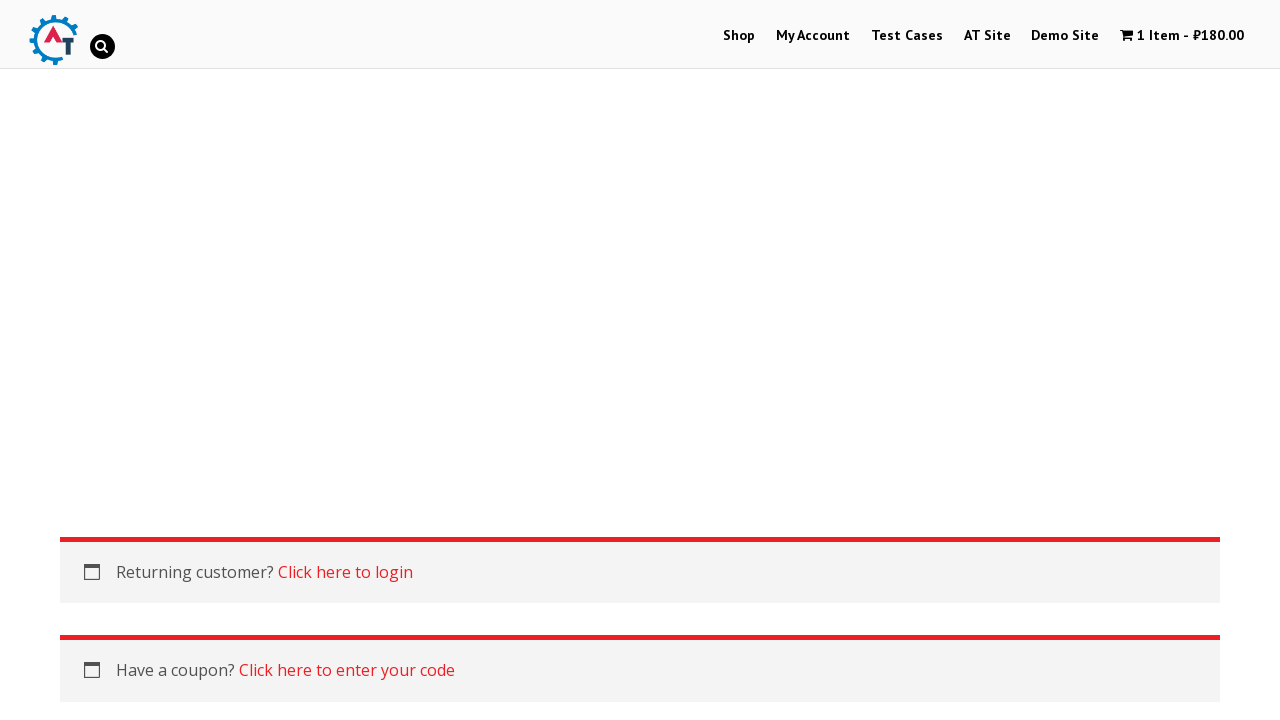

Filled billing first name with 'Marcus' on #billing_first_name
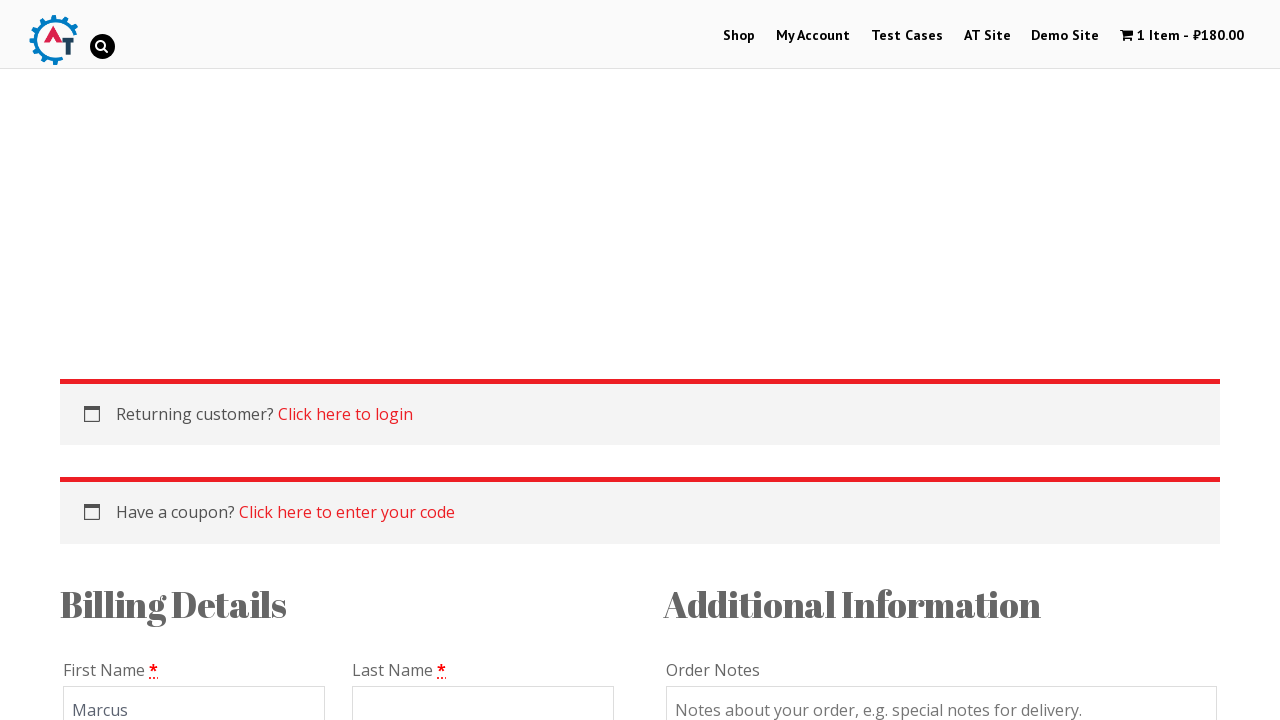

Filled billing last name with 'Thompson' on #billing_last_name
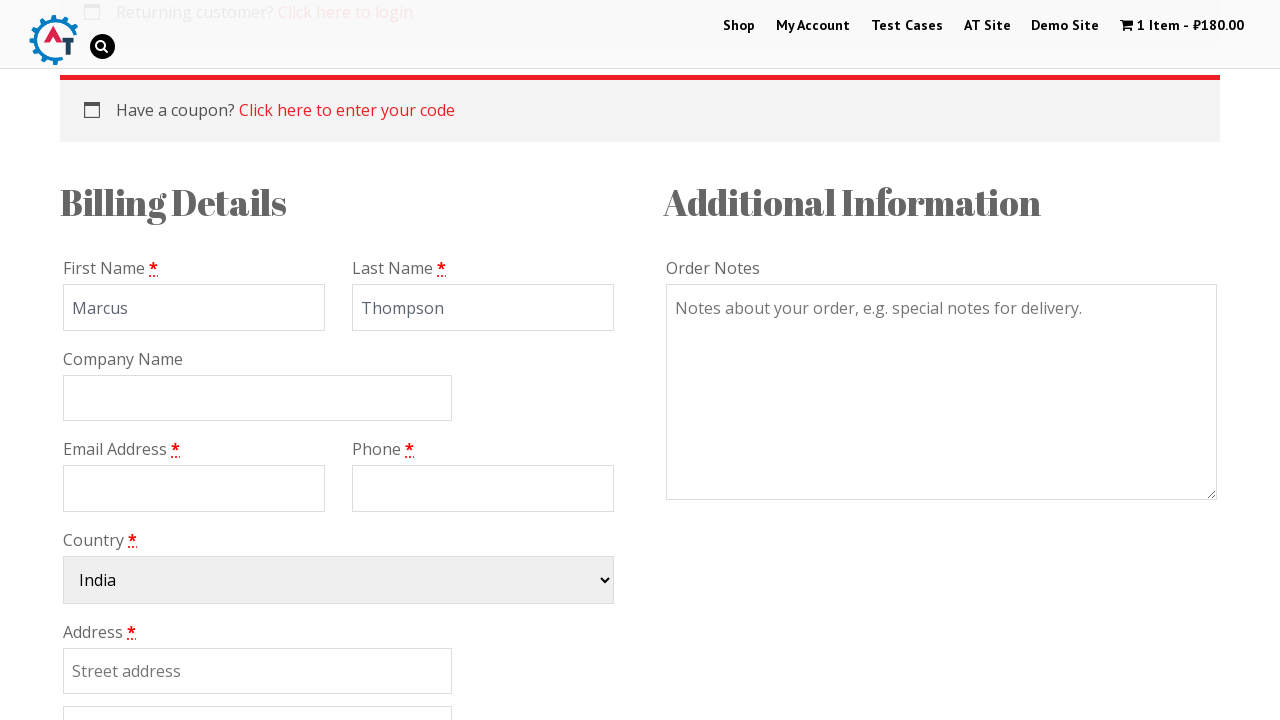

Filled email with 'marcus.thompson@example.com' on #billing_email
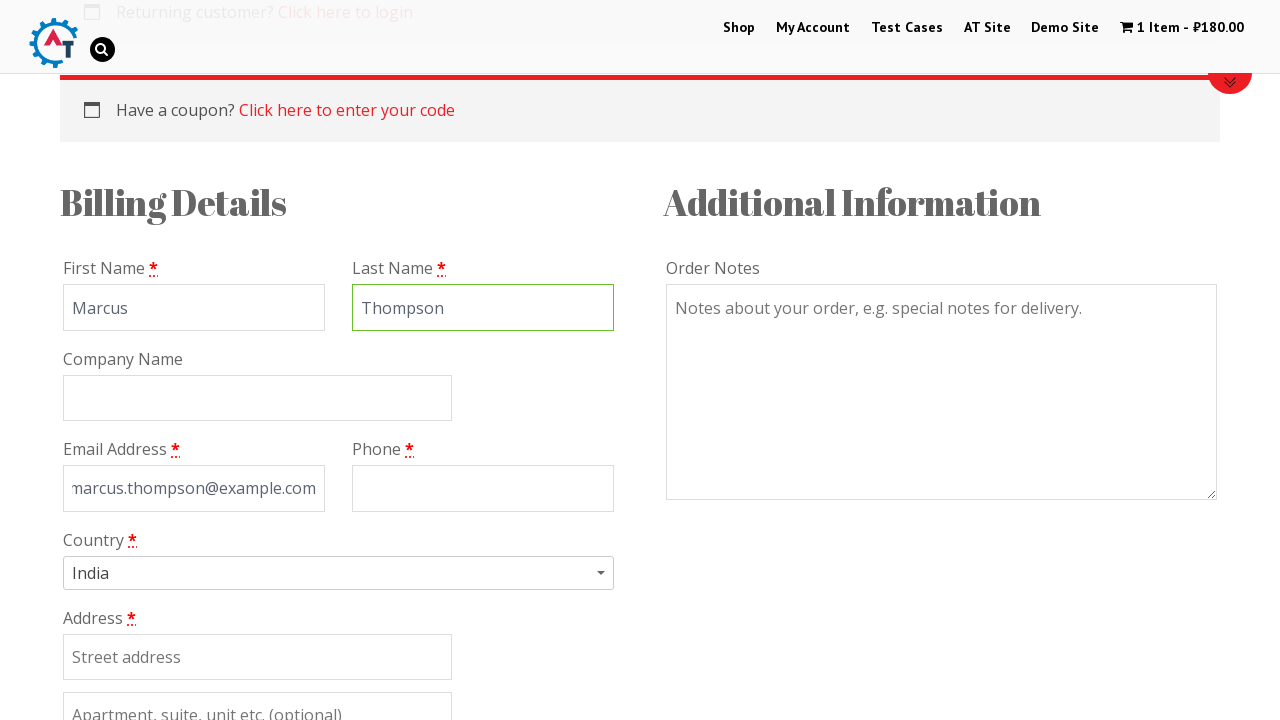

Filled phone with '15558934721' on #billing_phone
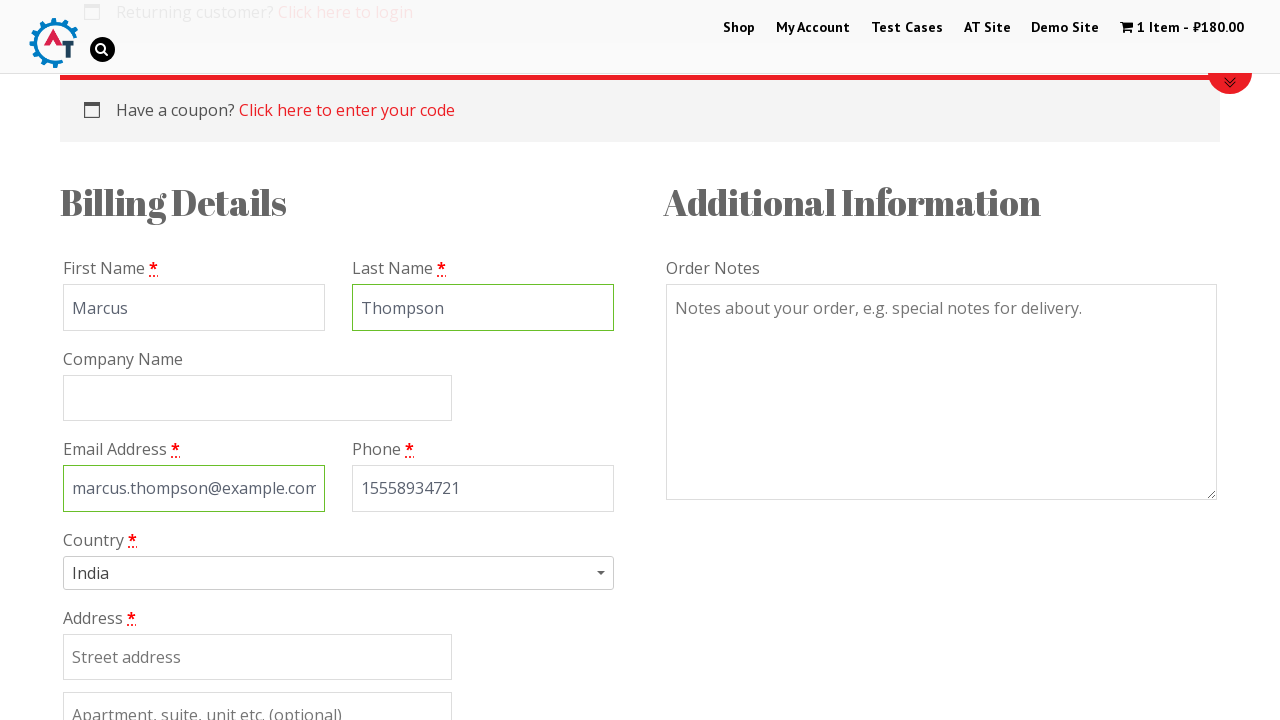

Clicked country dropdown arrow at (604, 579) on .select2-arrow
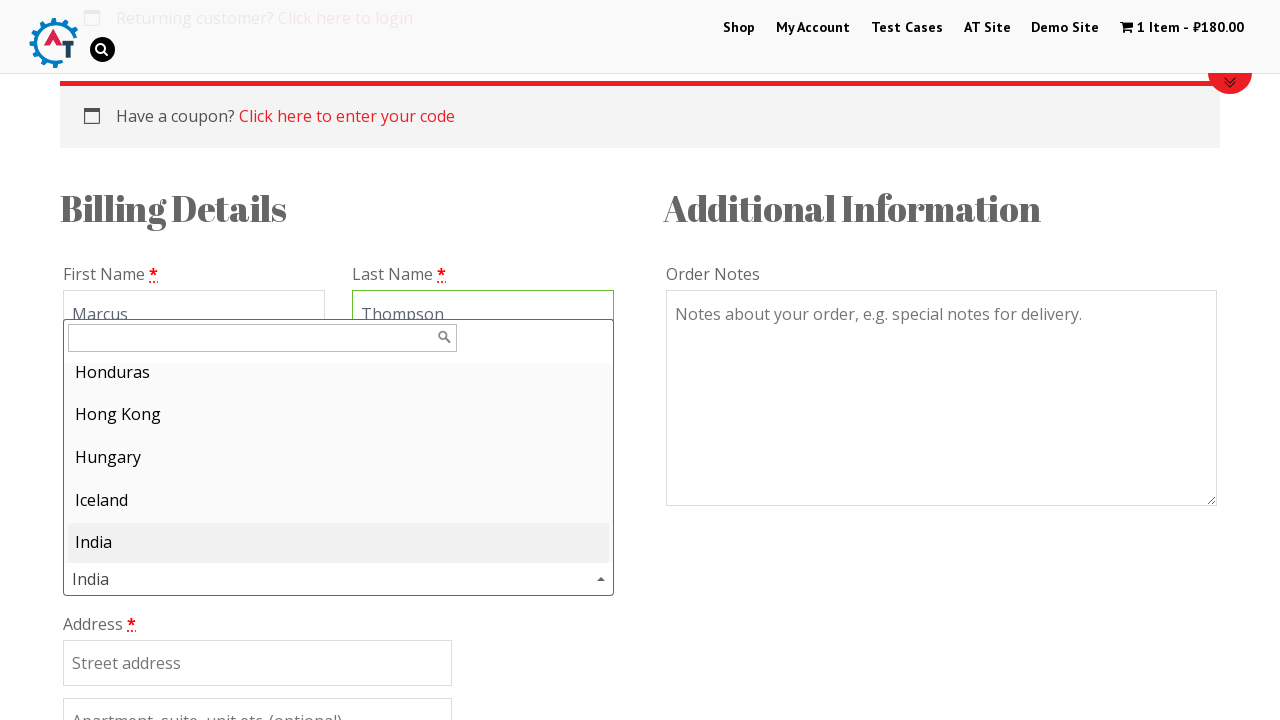

Searched for 'Åland Islands' in country dropdown on #s2id_autogen1_search
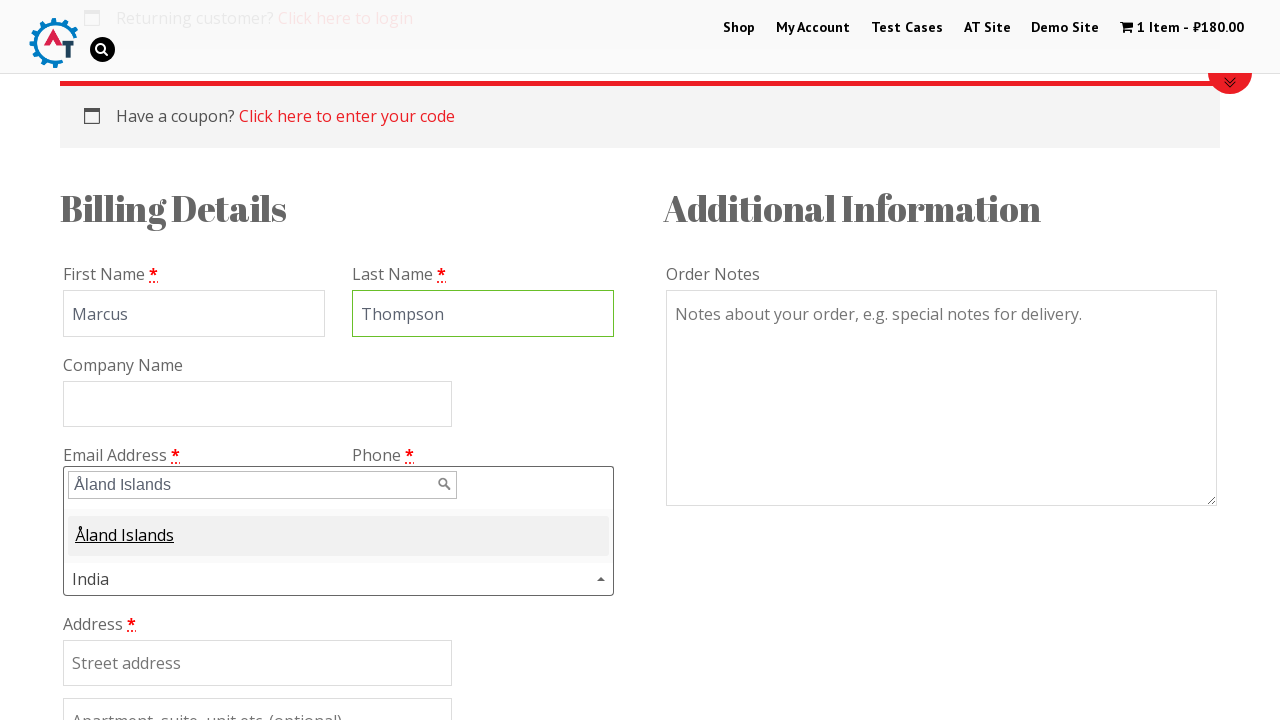

Selected 'Åland Islands' from dropdown at (124, 535) on .select2-match
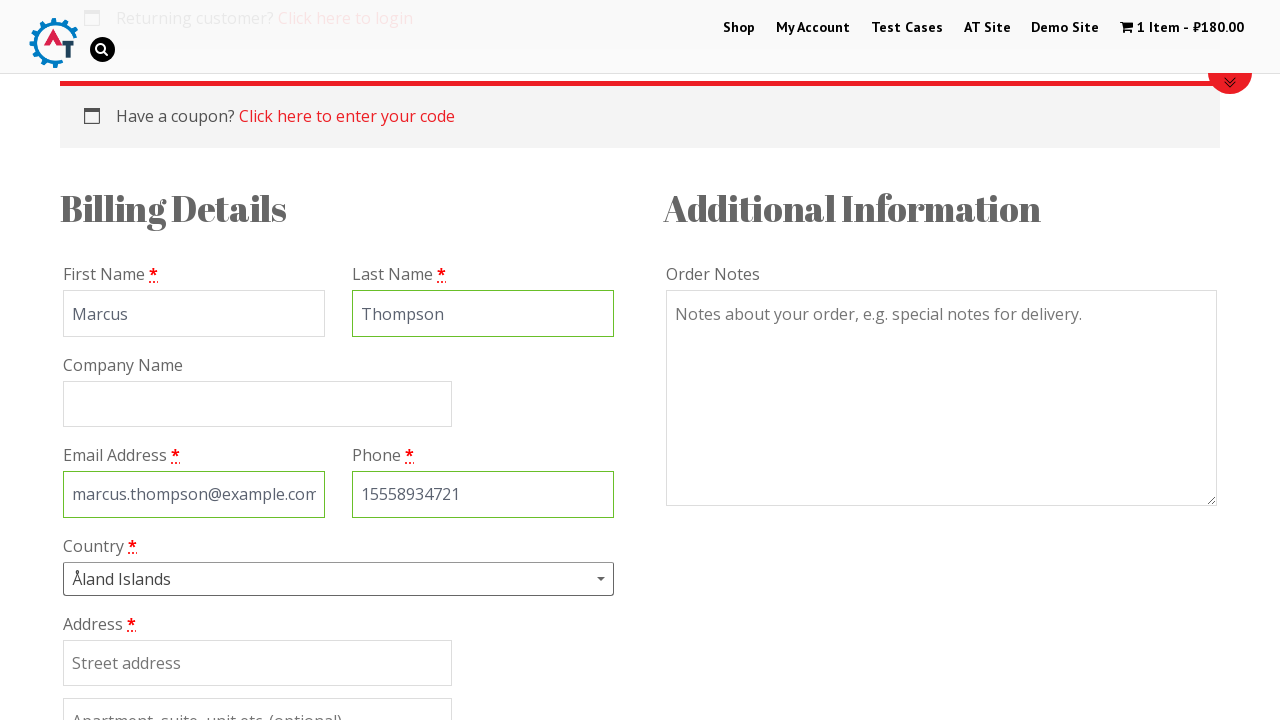

Filled billing address with '123 Harbor Street' on #billing_address_1
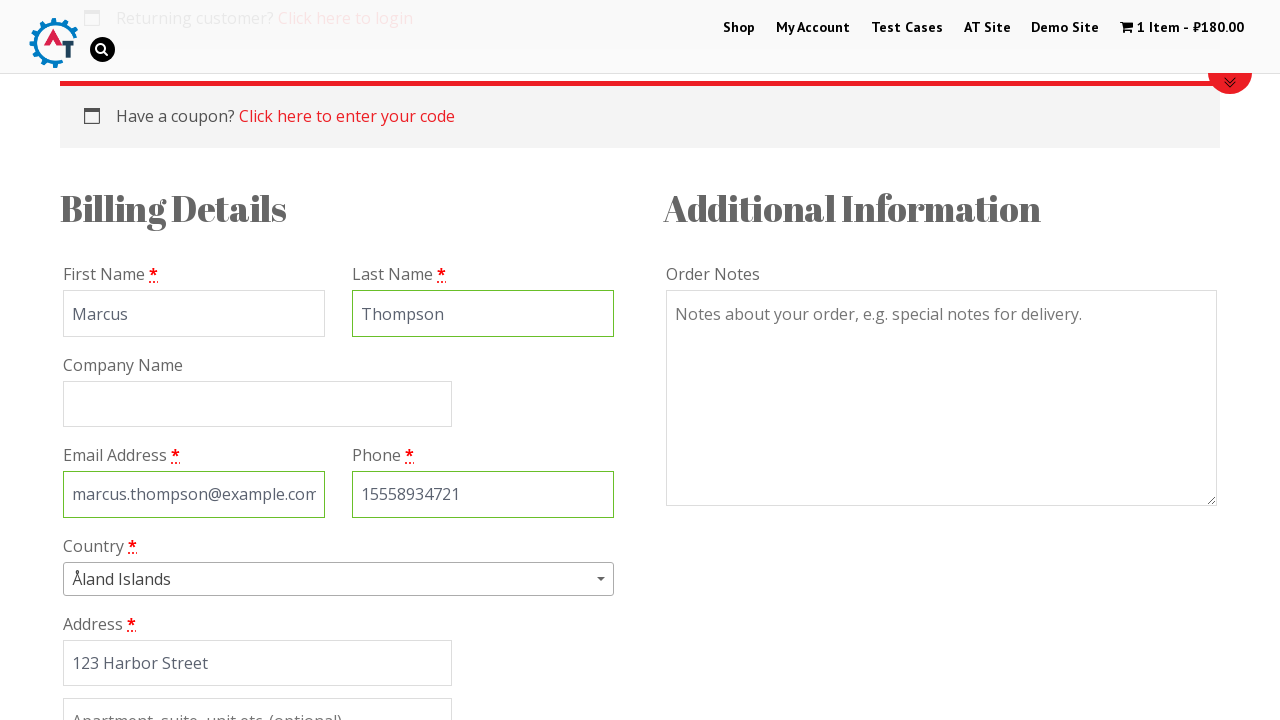

Filled city with 'Mariehamn' on #billing_city
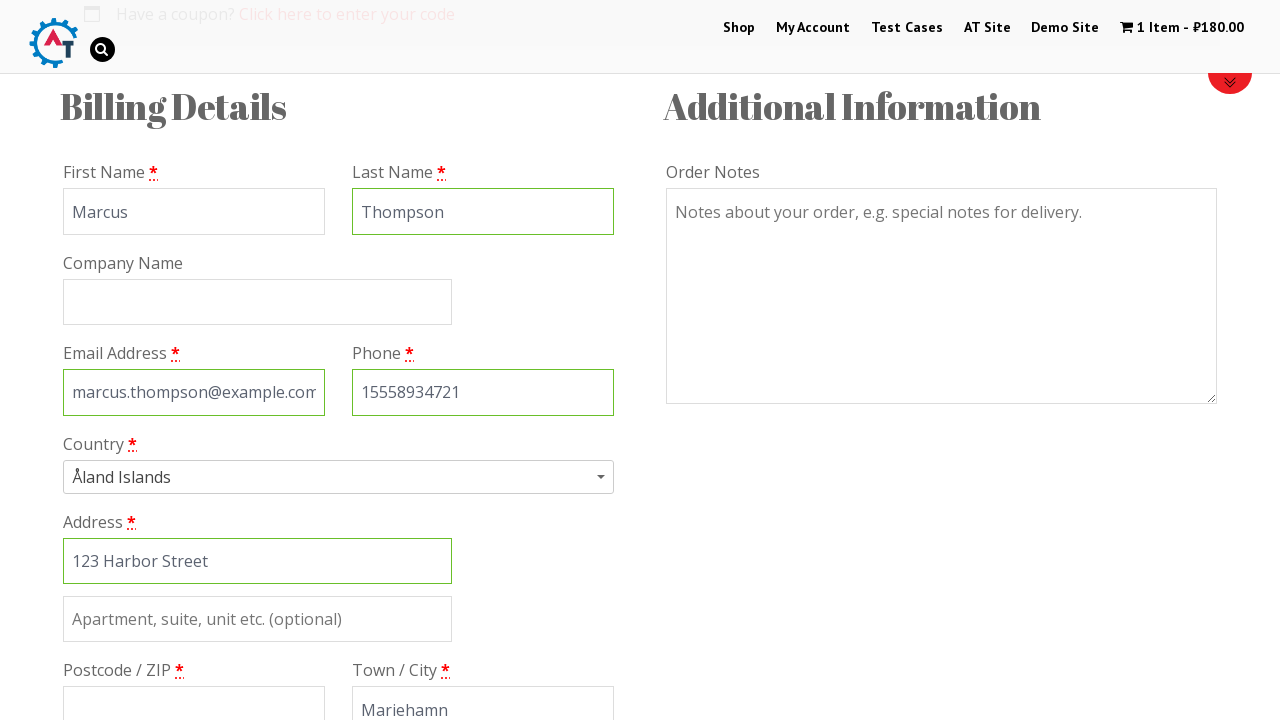

Filled postcode with '22100' on #billing_postcode
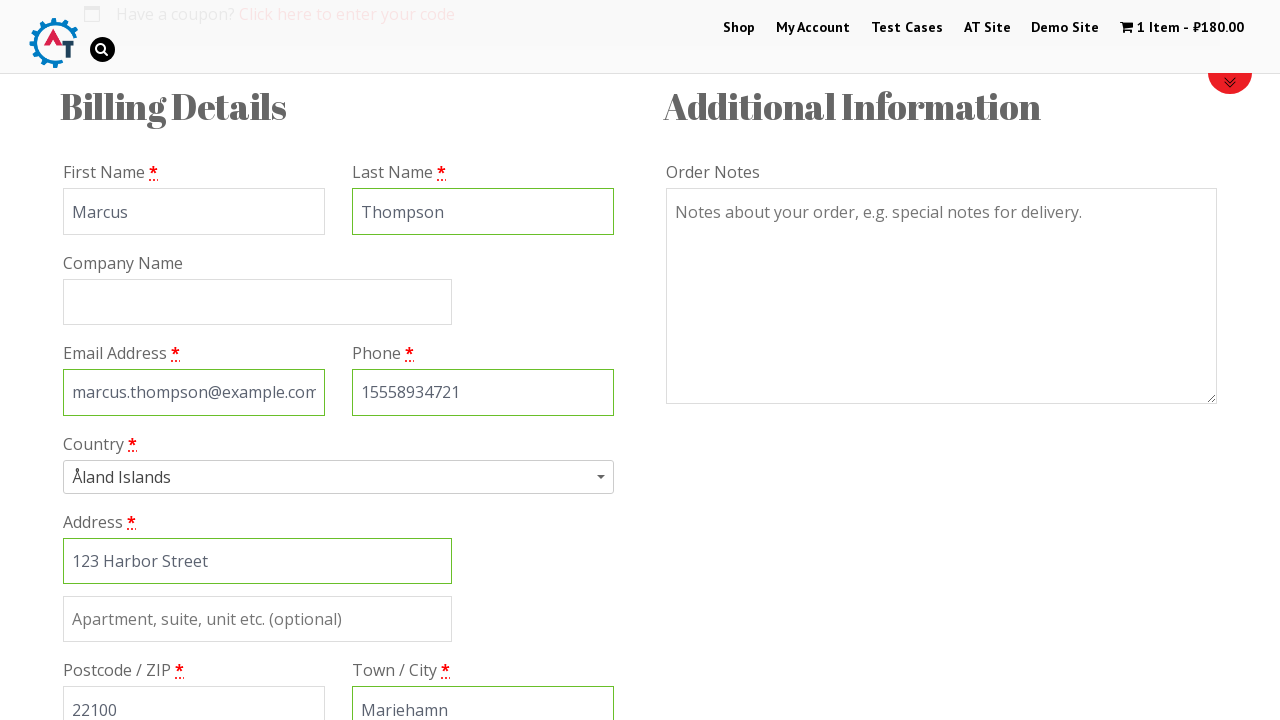

Selected check payment method at (82, 361) on #payment_method_cheque
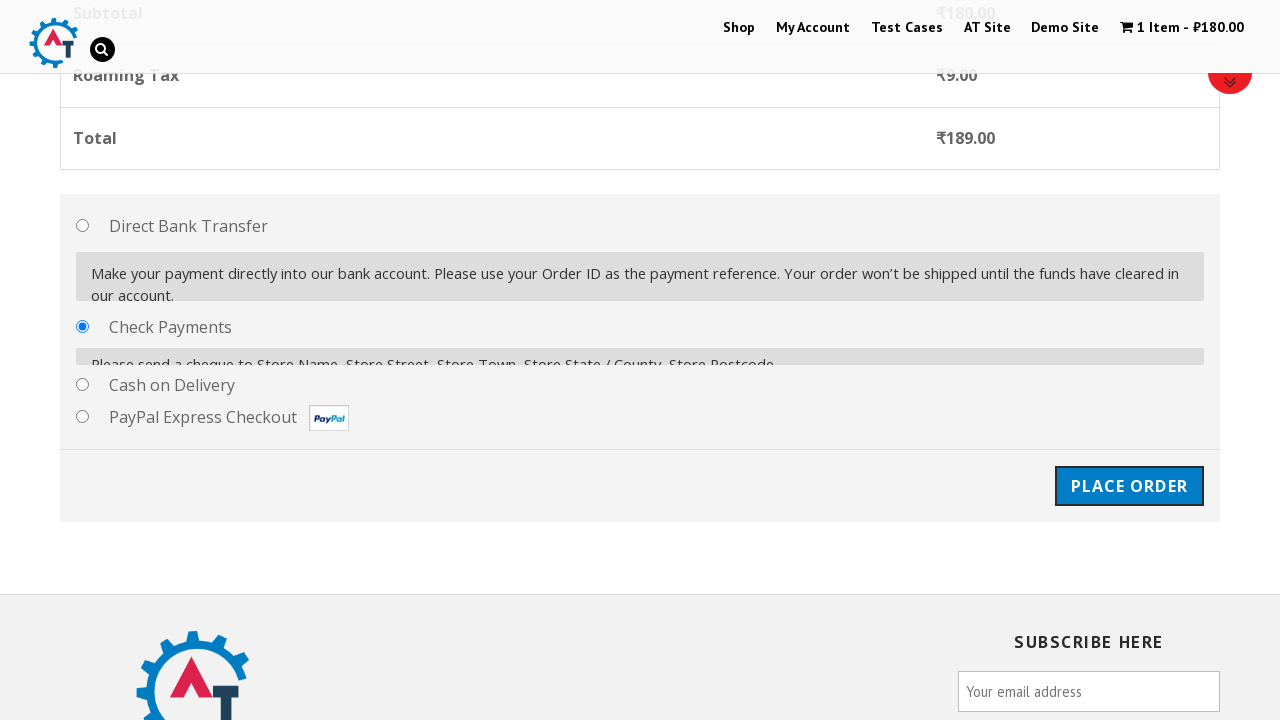

Clicked Place Order button at (1129, 472) on #place_order
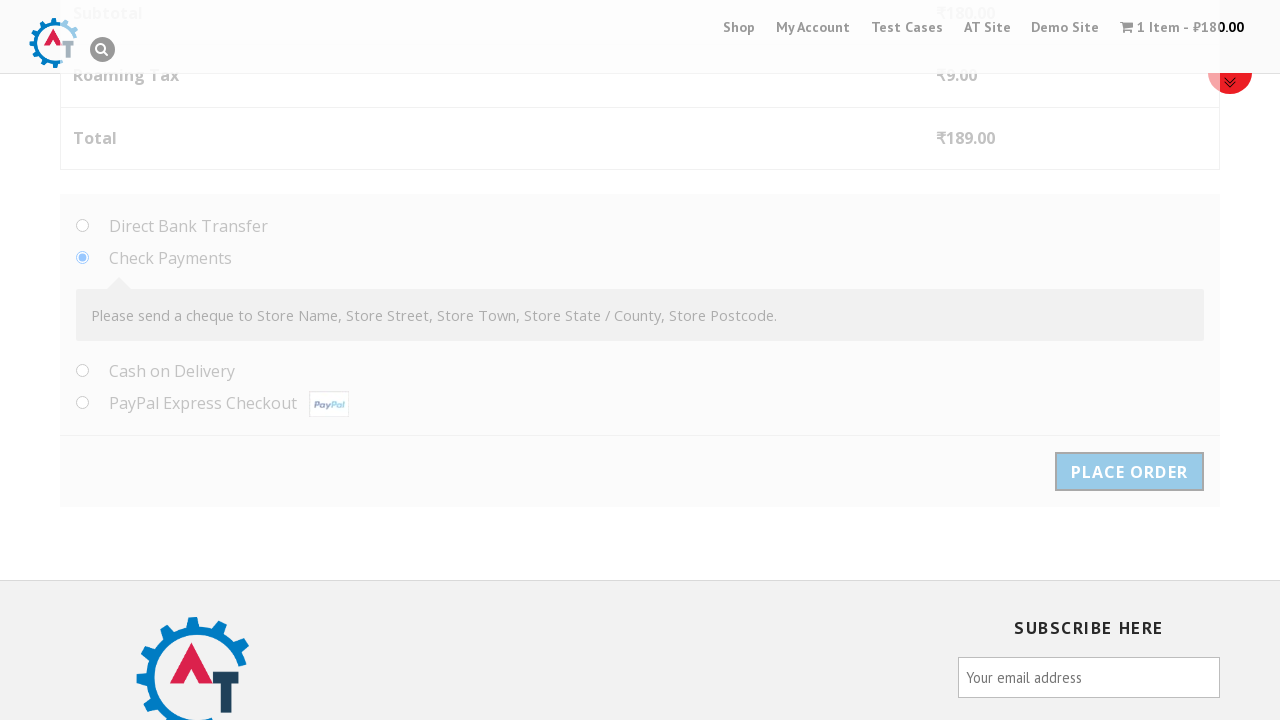

Order confirmation page loaded successfully
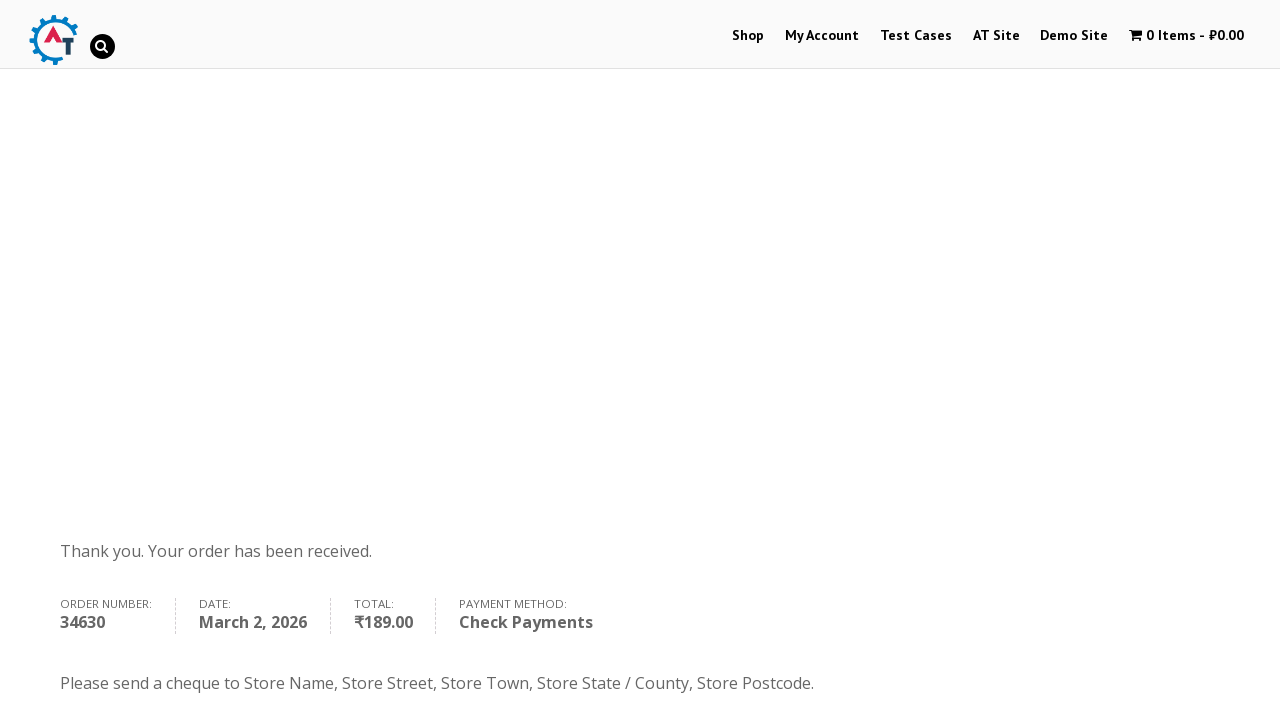

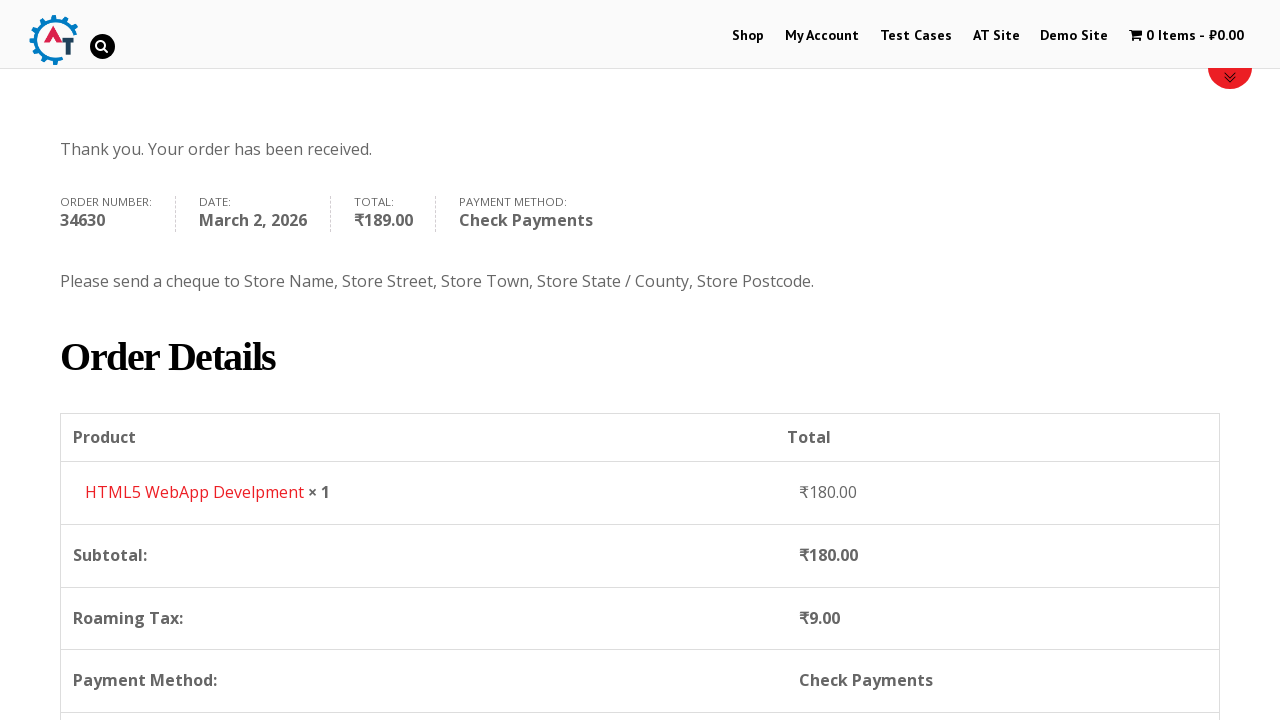